Tests handling of a JavaScript prompt box by entering text into the prompt, accepting it, verifying the response message, then dismissing a second prompt and verifying the cancel message

Starting URL: https://automationbysqatools.blogspot.com/2020/08/alerts.html

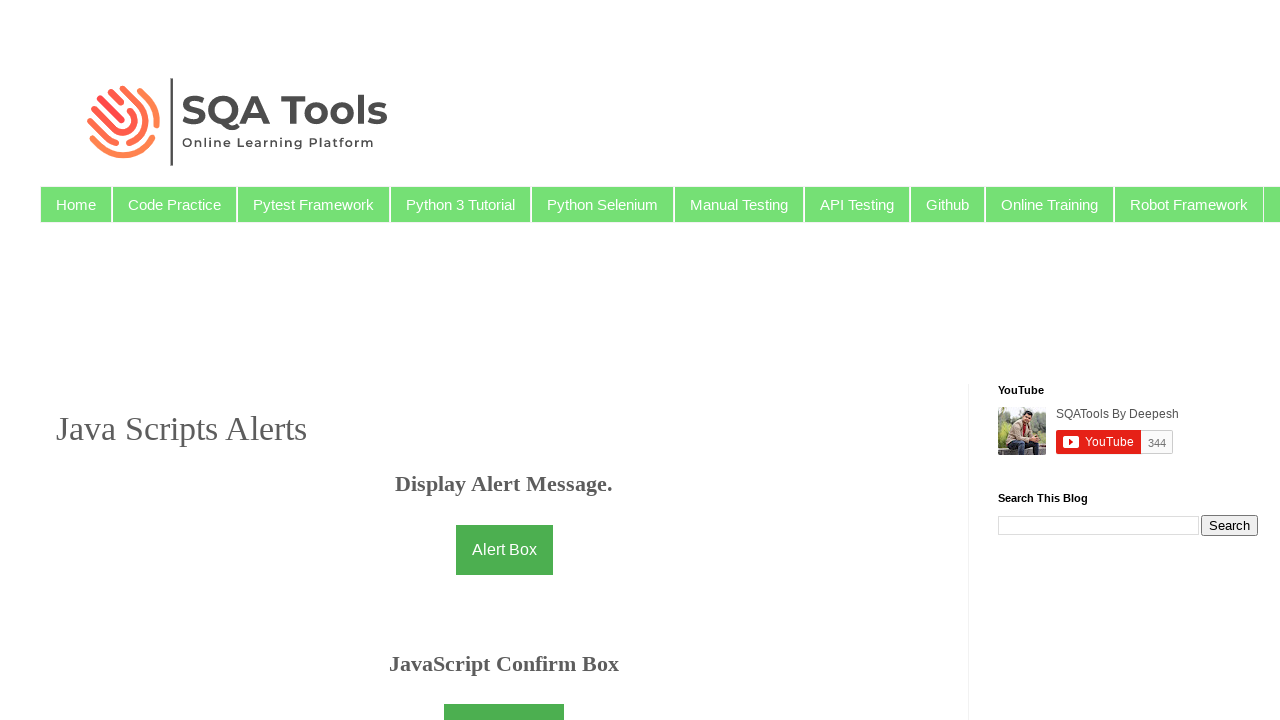

Set up dialog handler to accept prompt with 'python' text
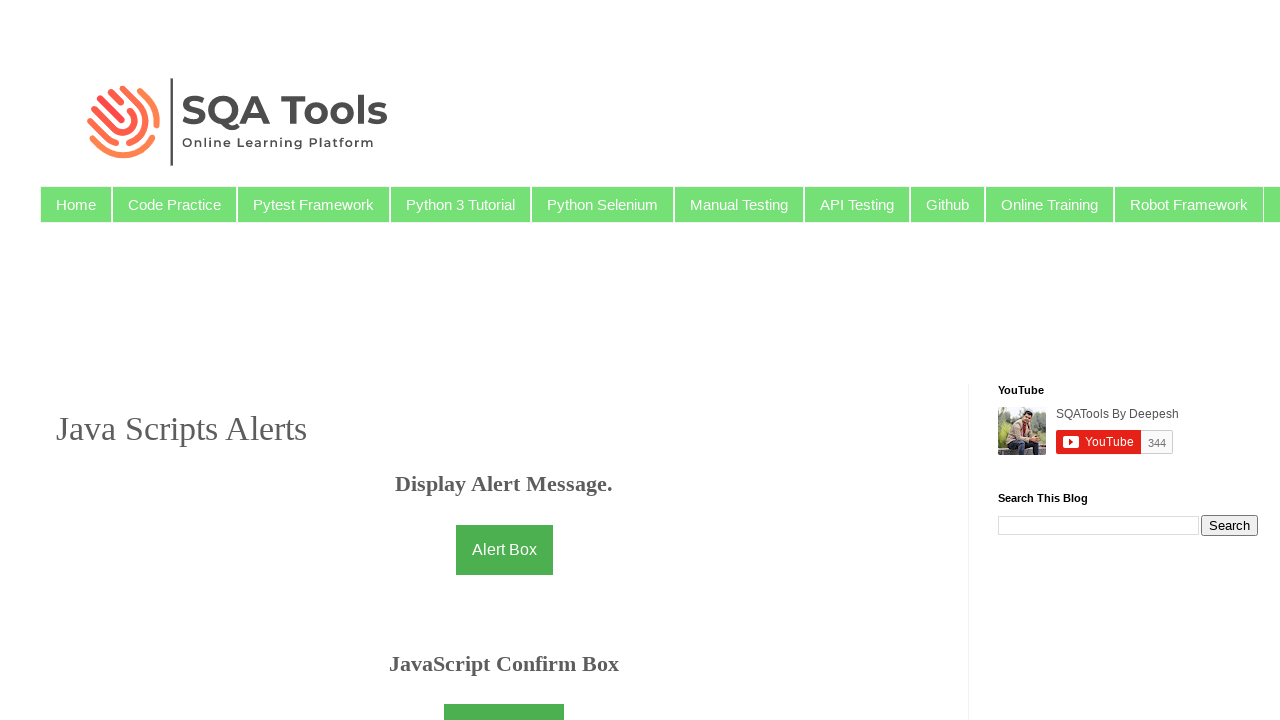

Clicked prompt button to trigger first prompt dialog at (504, 360) on #promptbtn
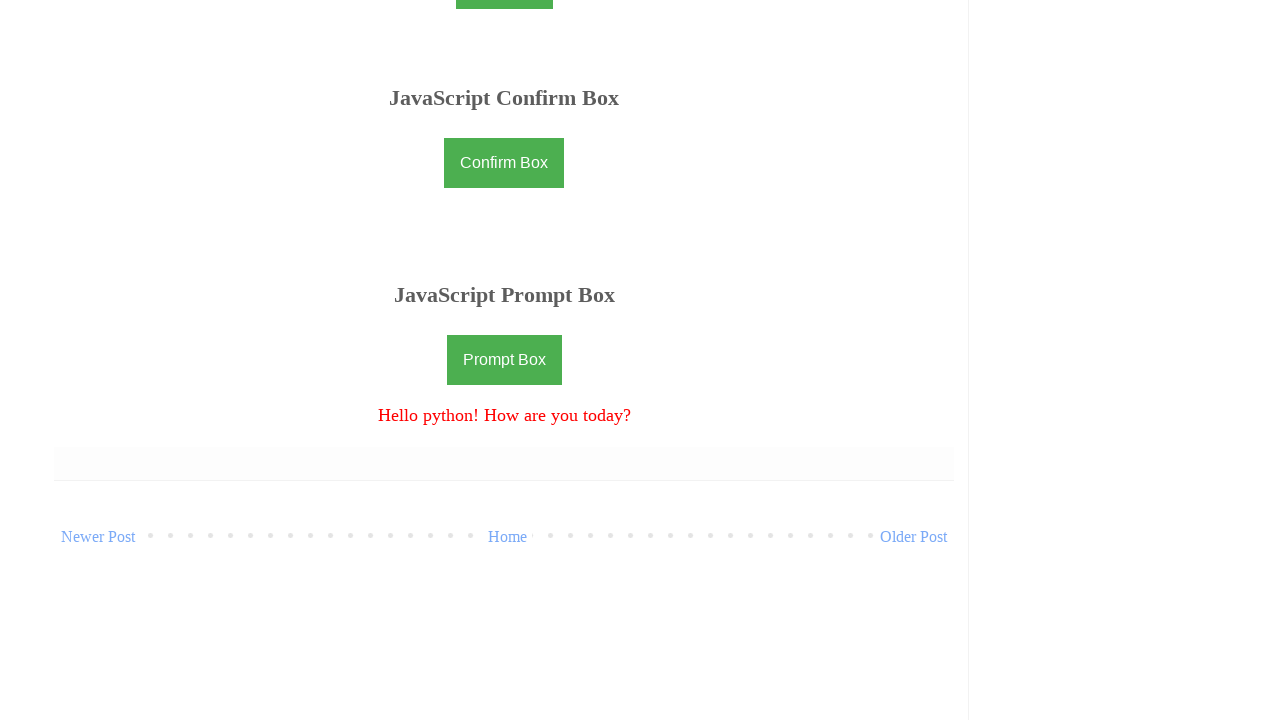

Waited for prompt result message element to appear
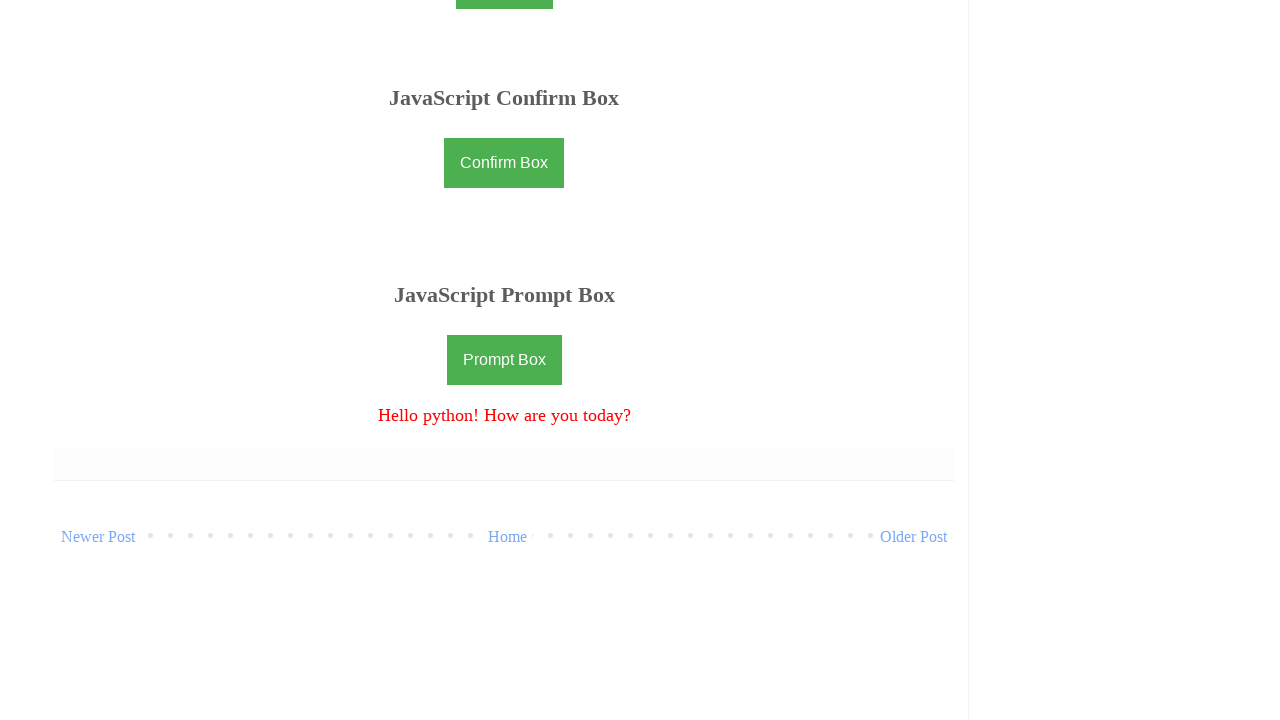

Waited 500ms for DOM to settle
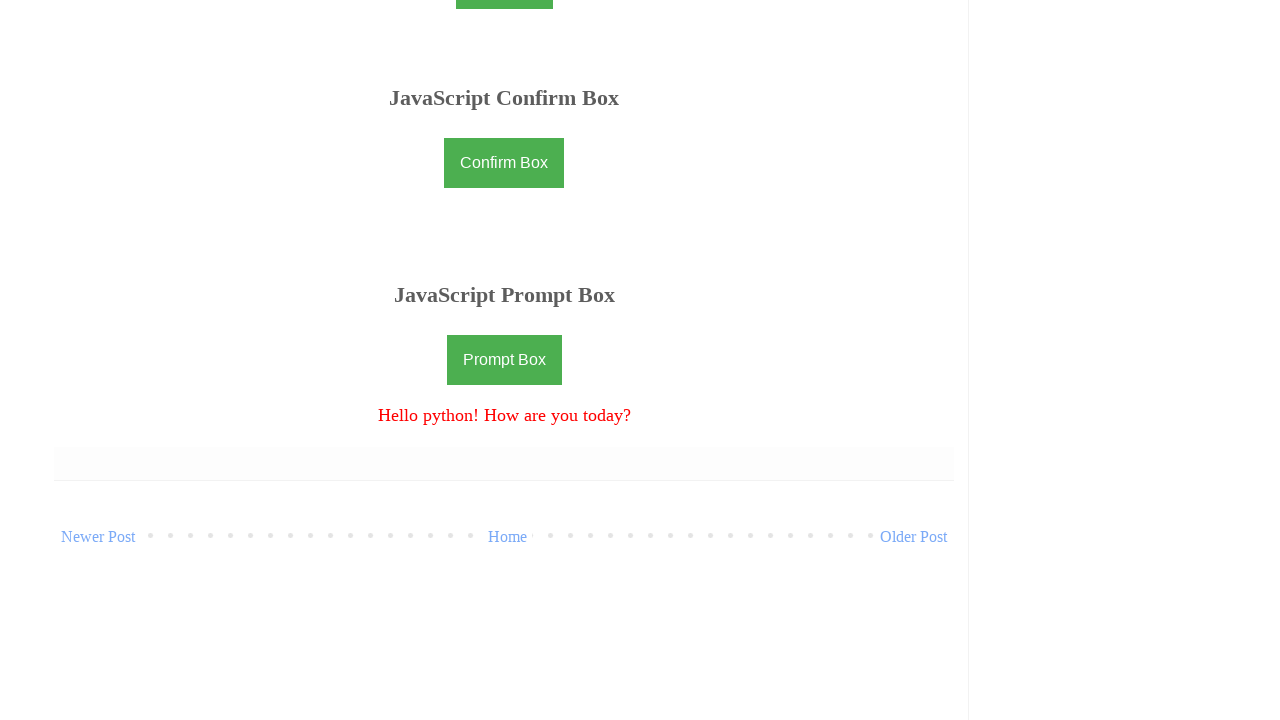

Retrieved prompt result text
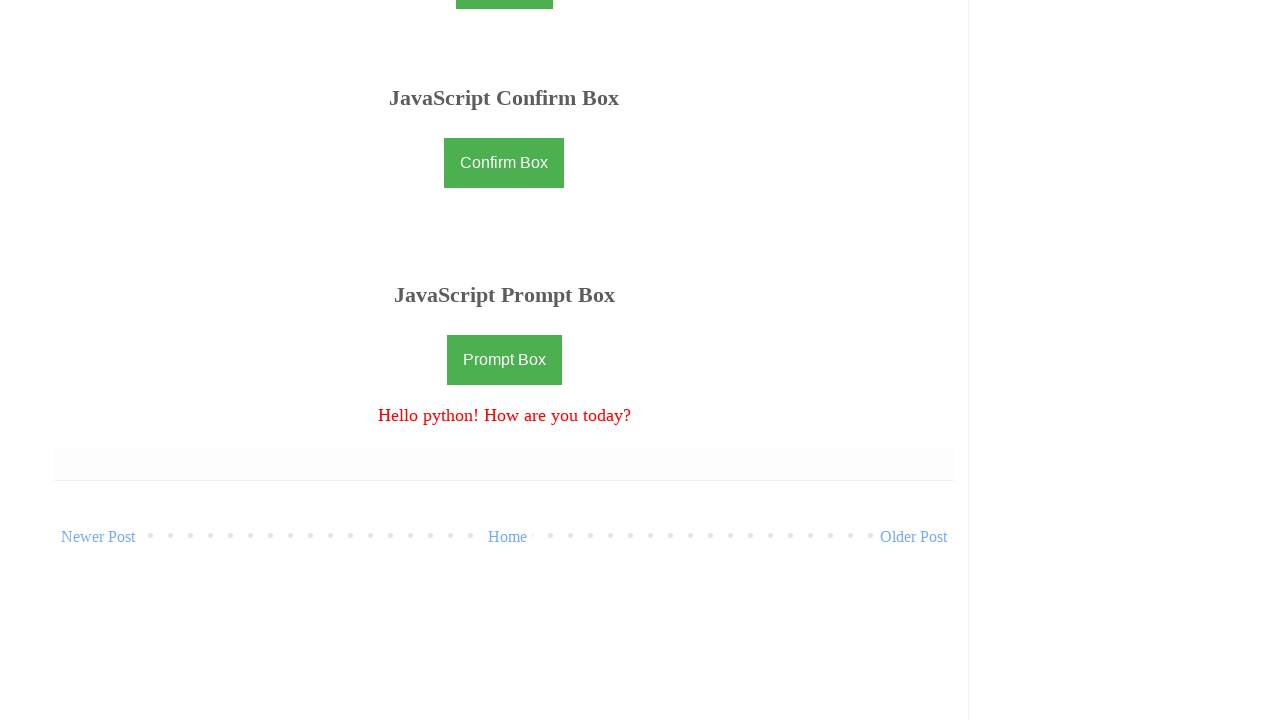

Verified result text matches expected message: 'Hello python! How are you today?'
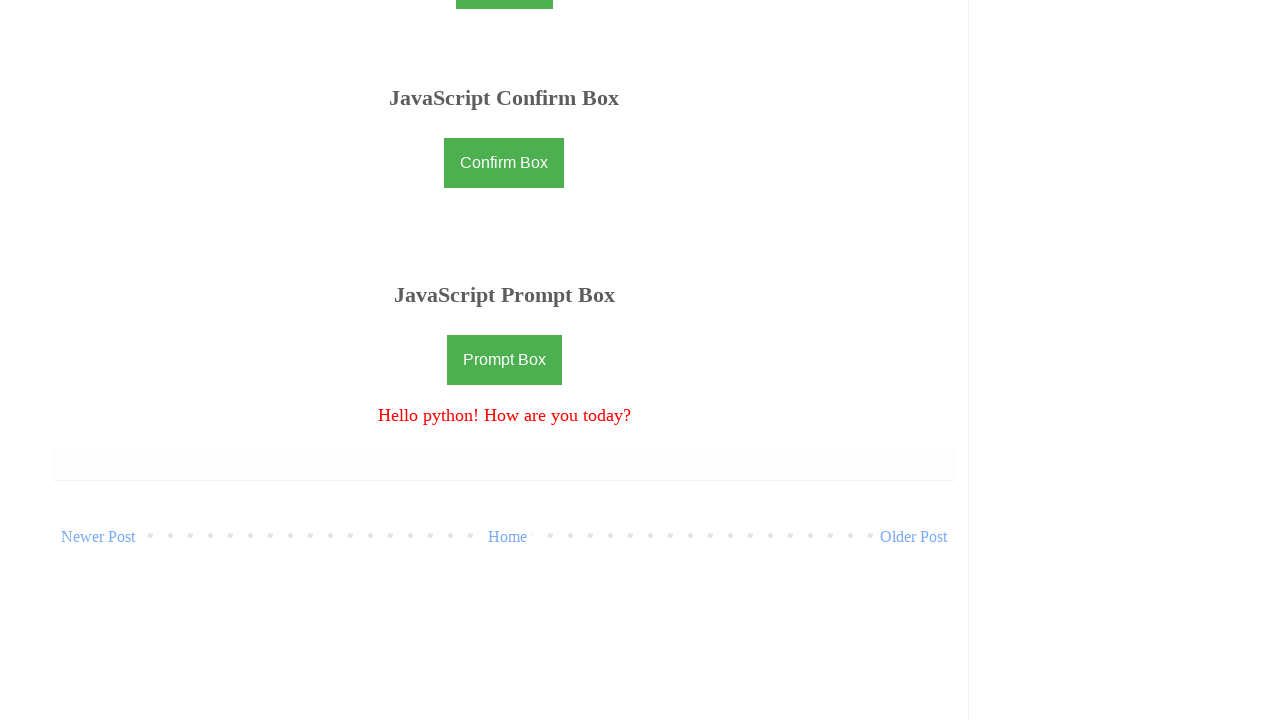

Set up dialog handler to dismiss the next prompt
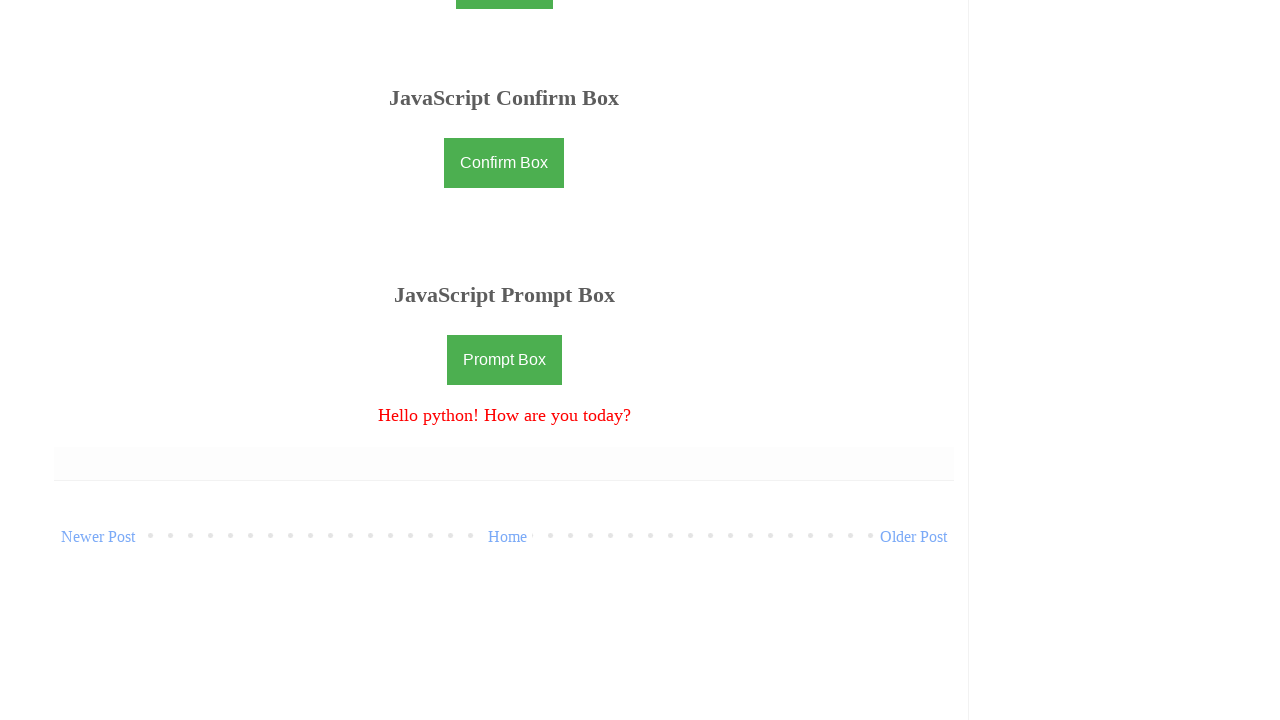

Clicked prompt button to trigger second prompt dialog at (504, 360) on #promptbtn
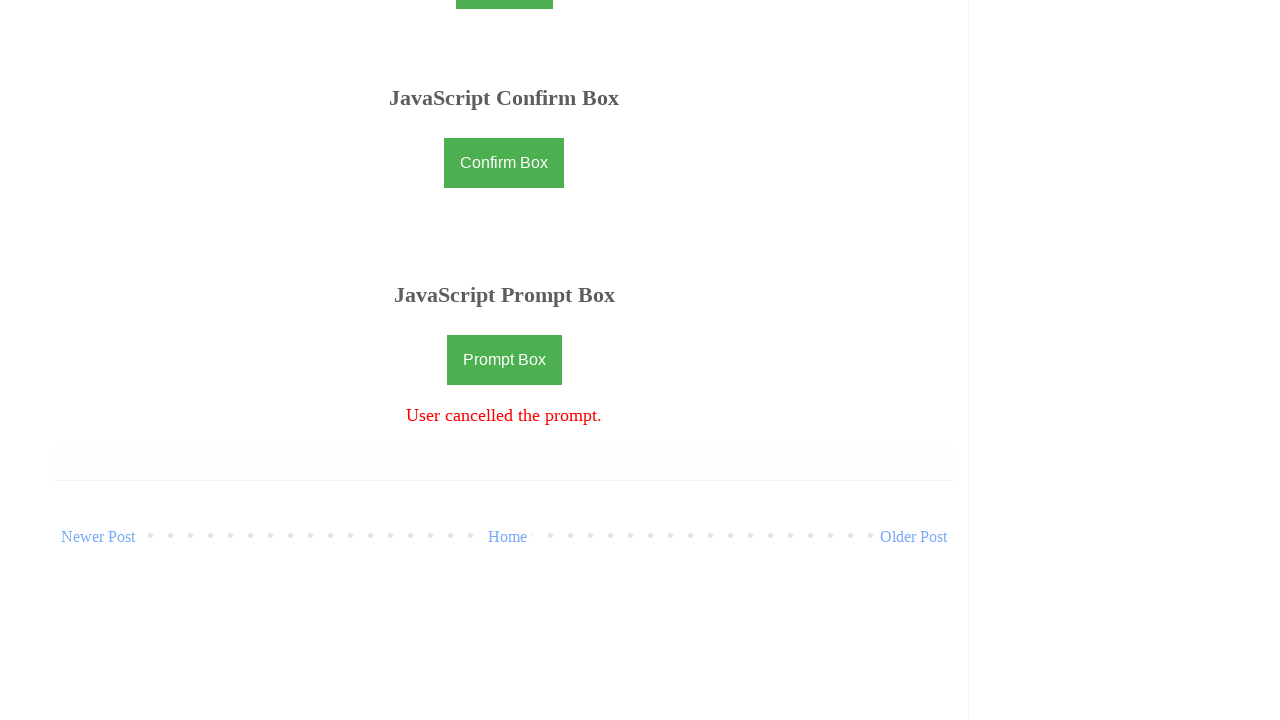

Waited 500ms for DOM to settle after dismissing prompt
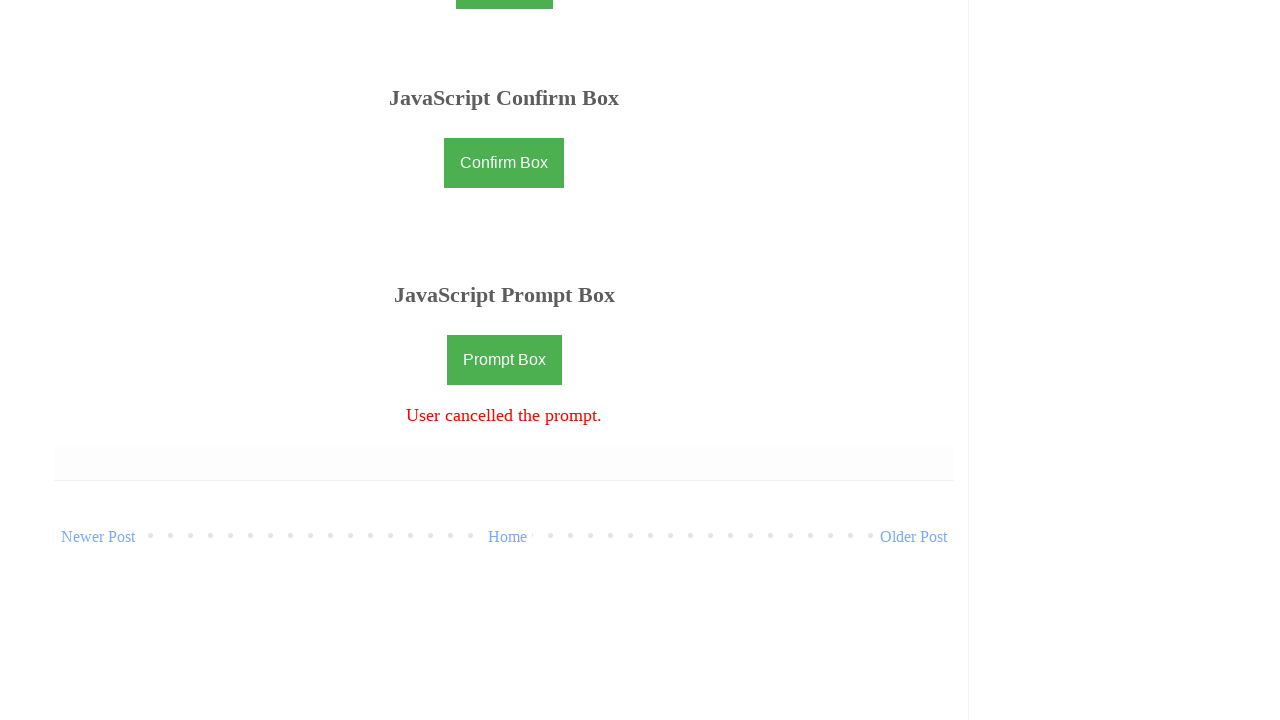

Retrieved prompt result text after dismissal
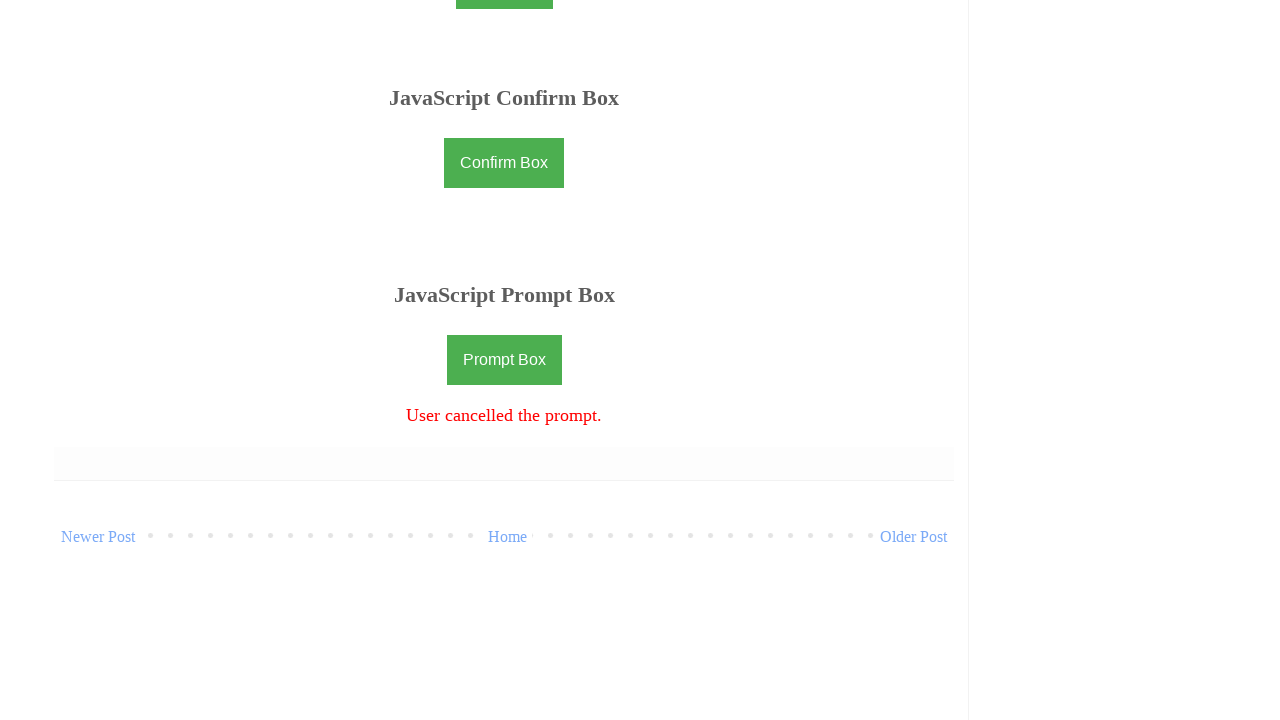

Verified cancel message matches expected text: 'User cancelled the prompt.'
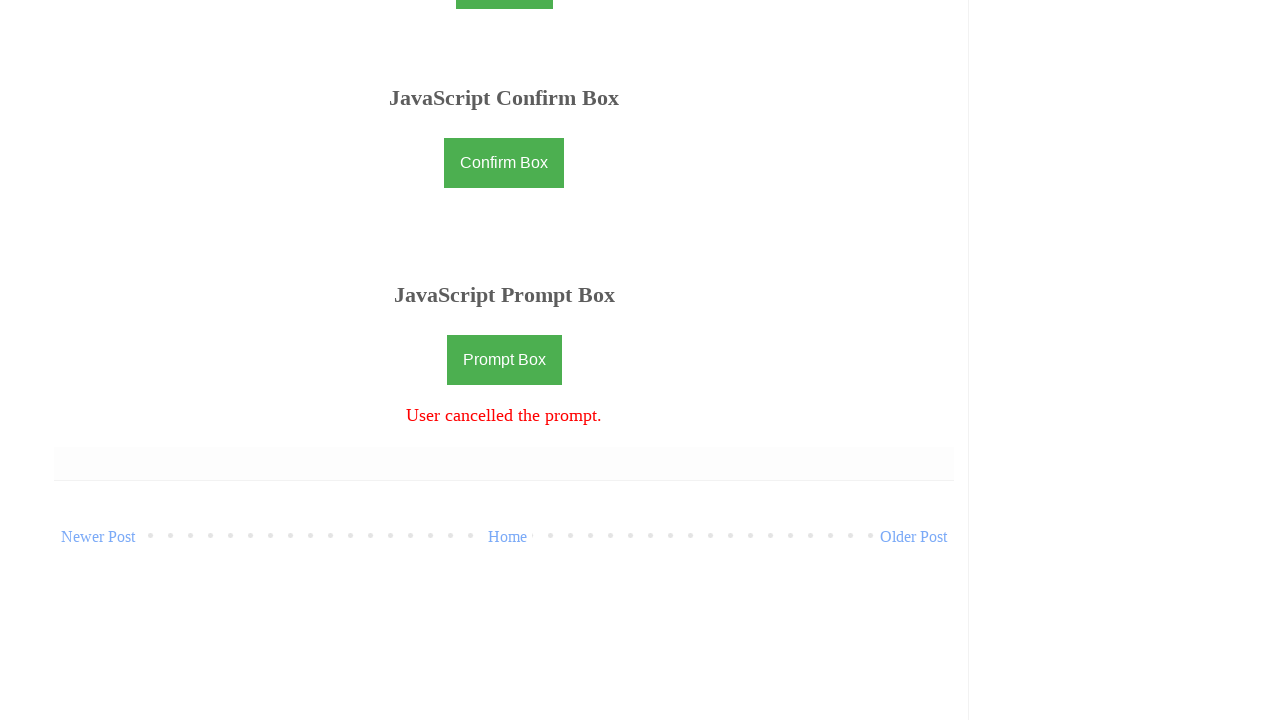

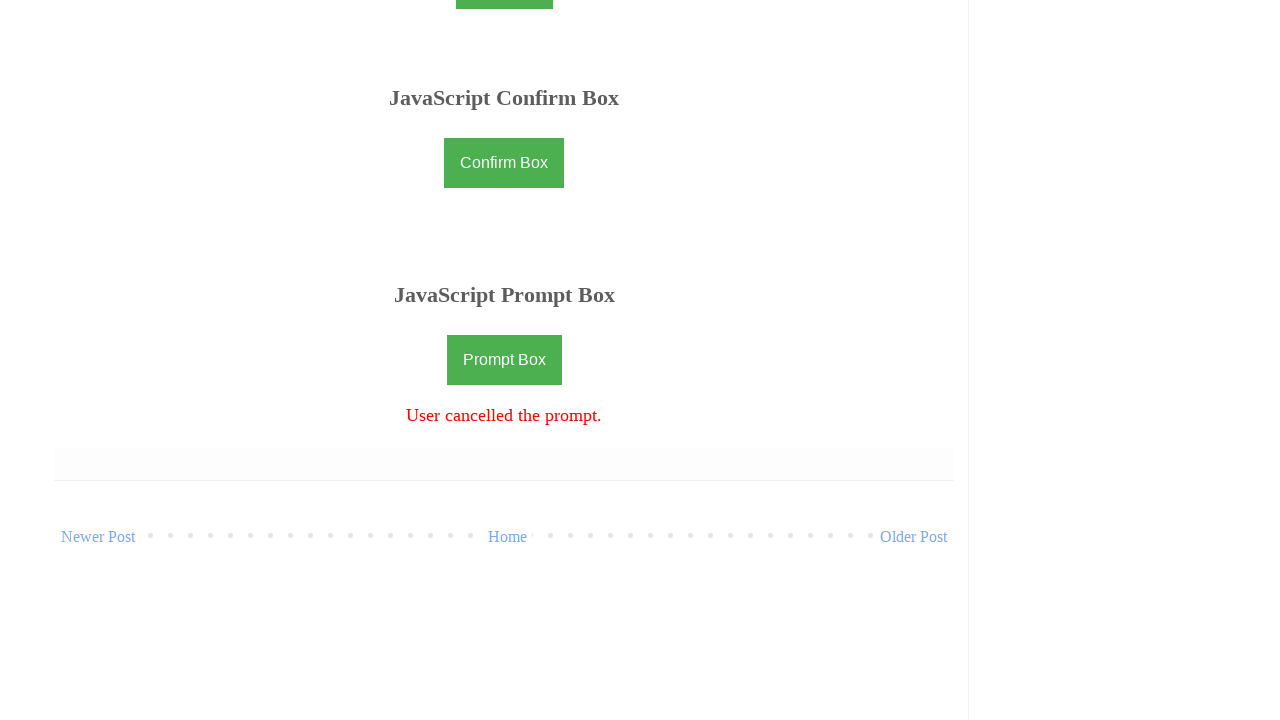